Tests marking individual todo items as complete by clicking their checkboxes

Starting URL: https://demo.playwright.dev/todomvc

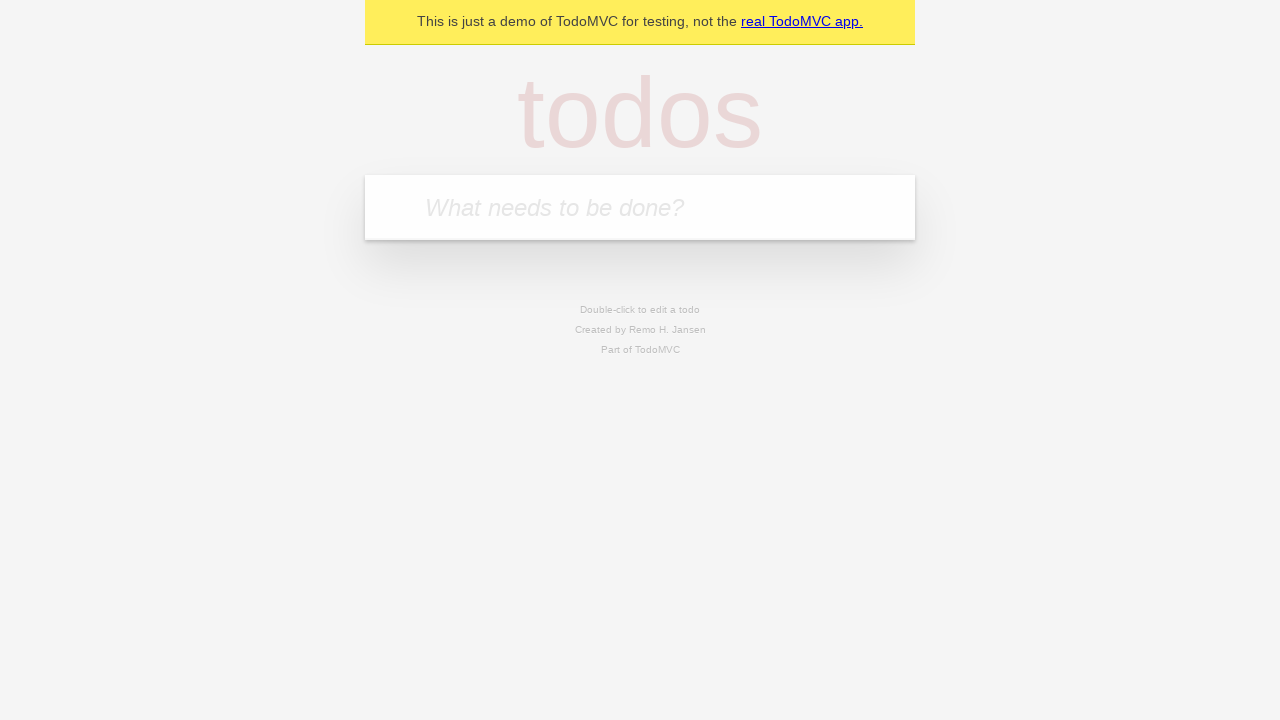

Located the todo input field
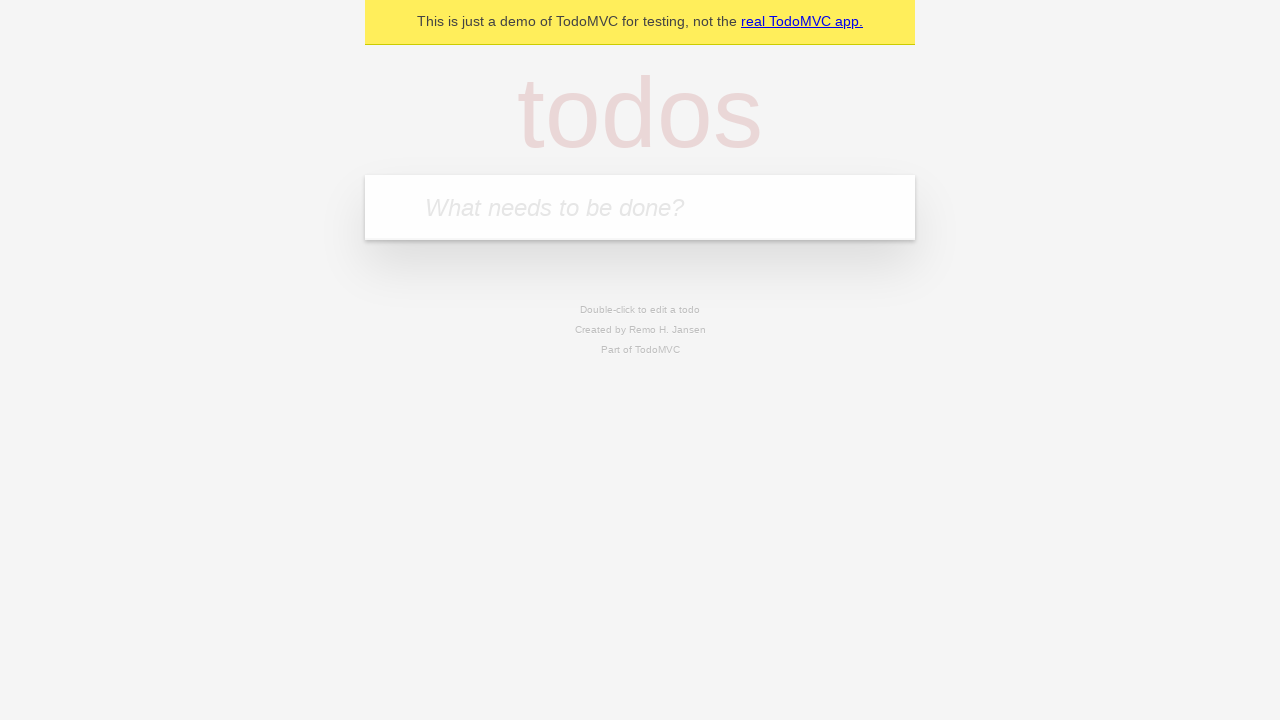

Filled todo input with 'buy some cheese' on internal:attr=[placeholder="What needs to be done?"i]
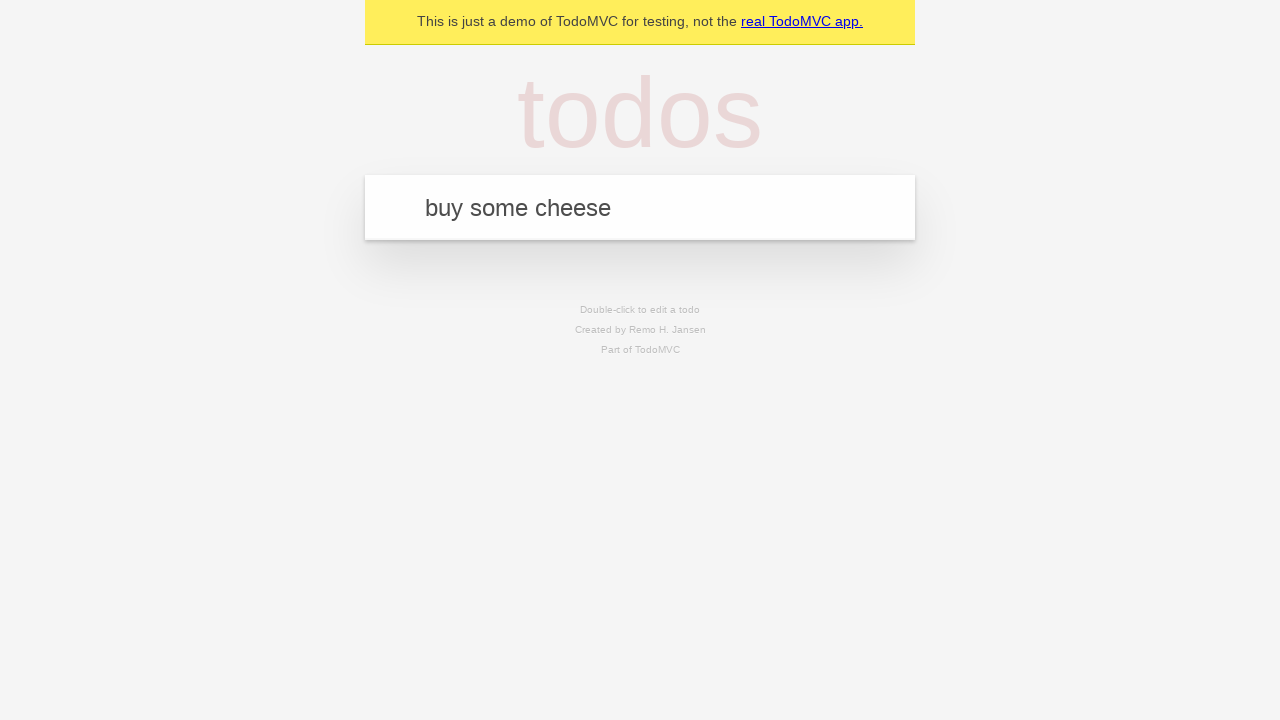

Pressed Enter to create todo item 'buy some cheese' on internal:attr=[placeholder="What needs to be done?"i]
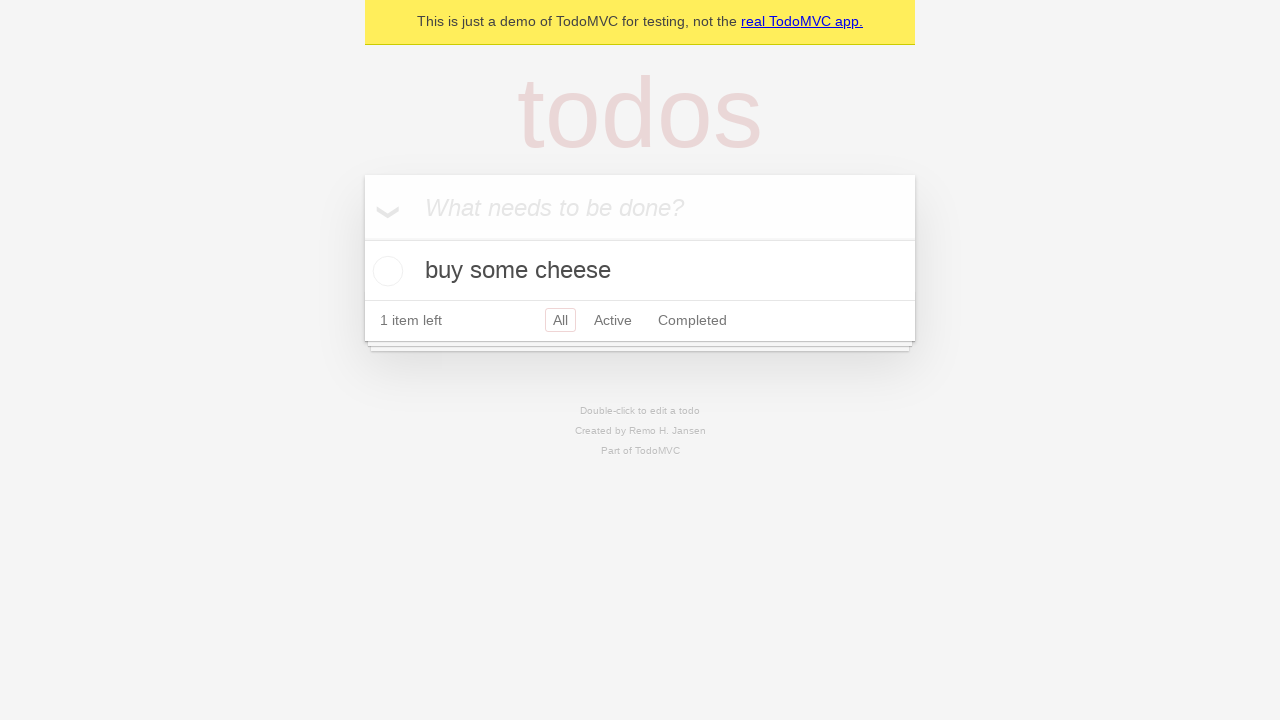

Filled todo input with 'feed the cat' on internal:attr=[placeholder="What needs to be done?"i]
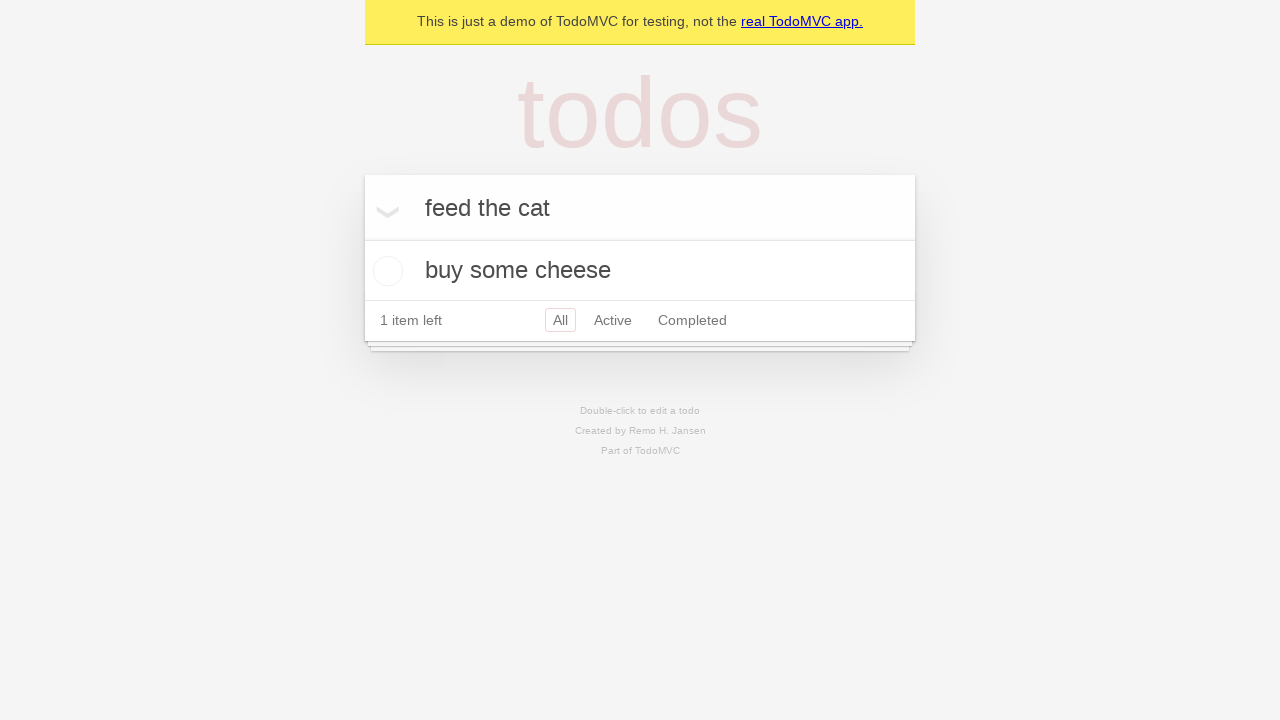

Pressed Enter to create todo item 'feed the cat' on internal:attr=[placeholder="What needs to be done?"i]
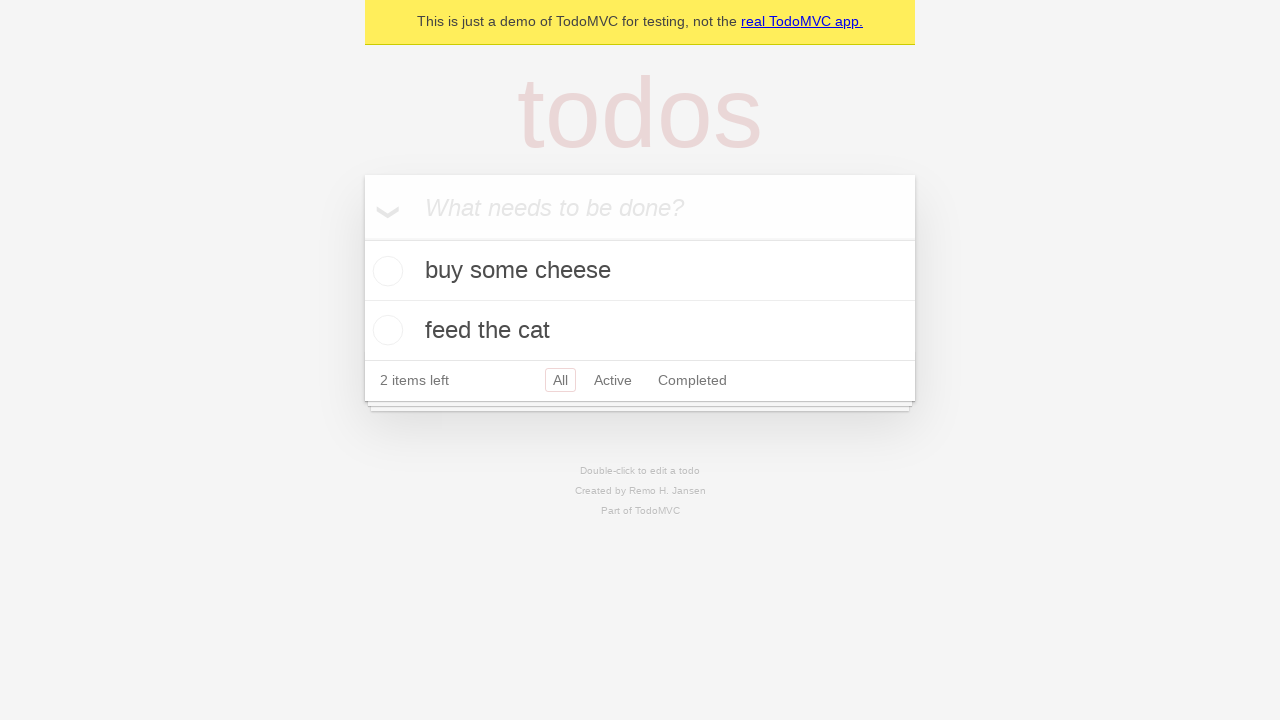

Located first todo item
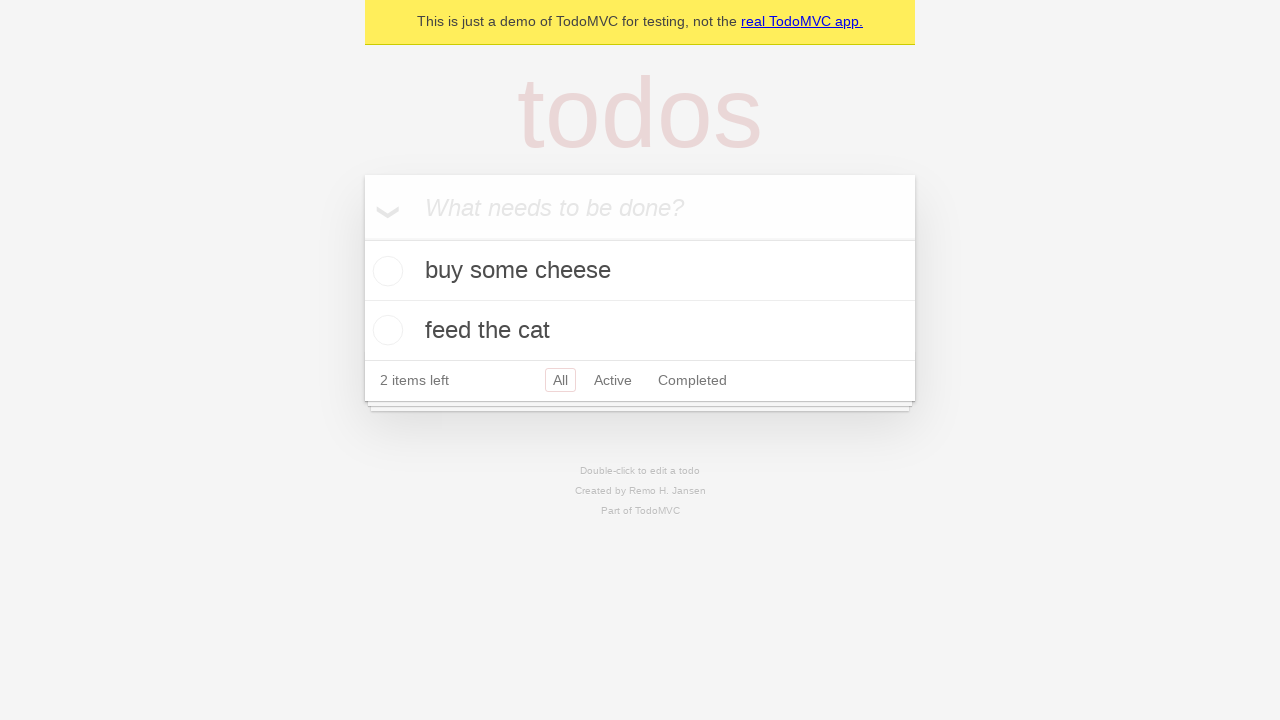

Checked checkbox for first todo item 'buy some cheese' at (385, 271) on internal:testid=[data-testid="todo-item"s] >> nth=0 >> internal:role=checkbox
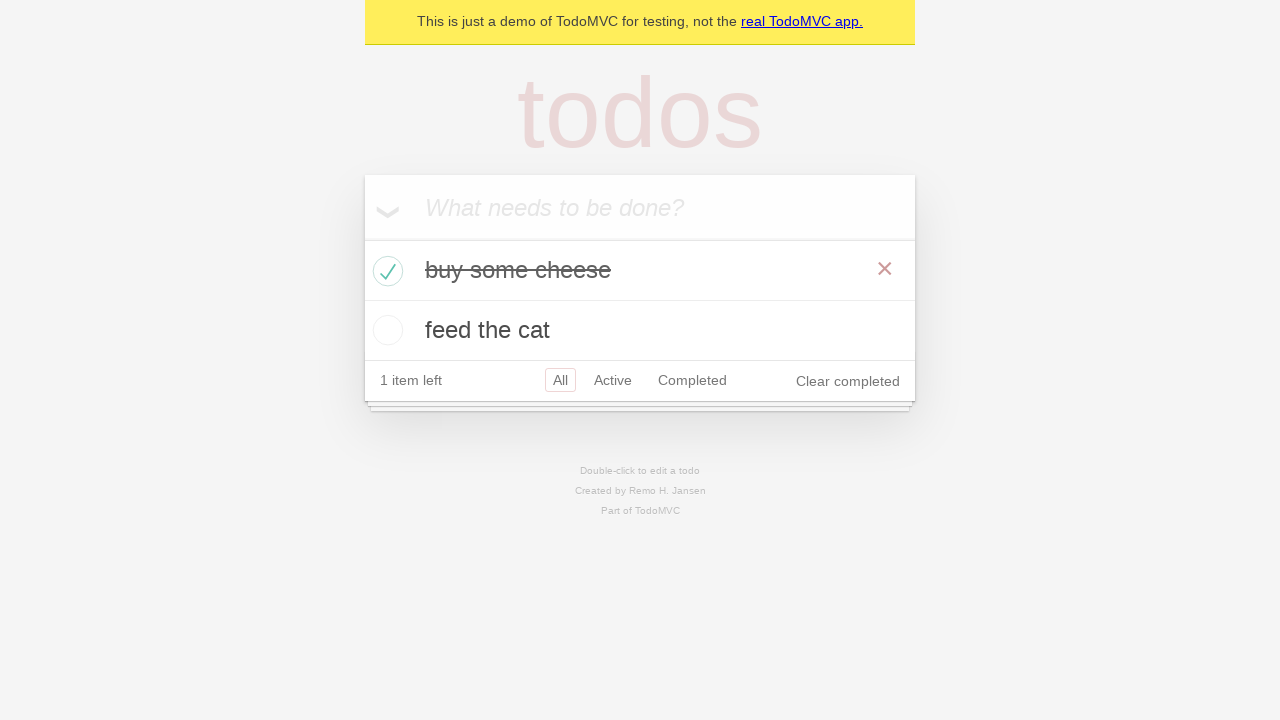

Located second todo item
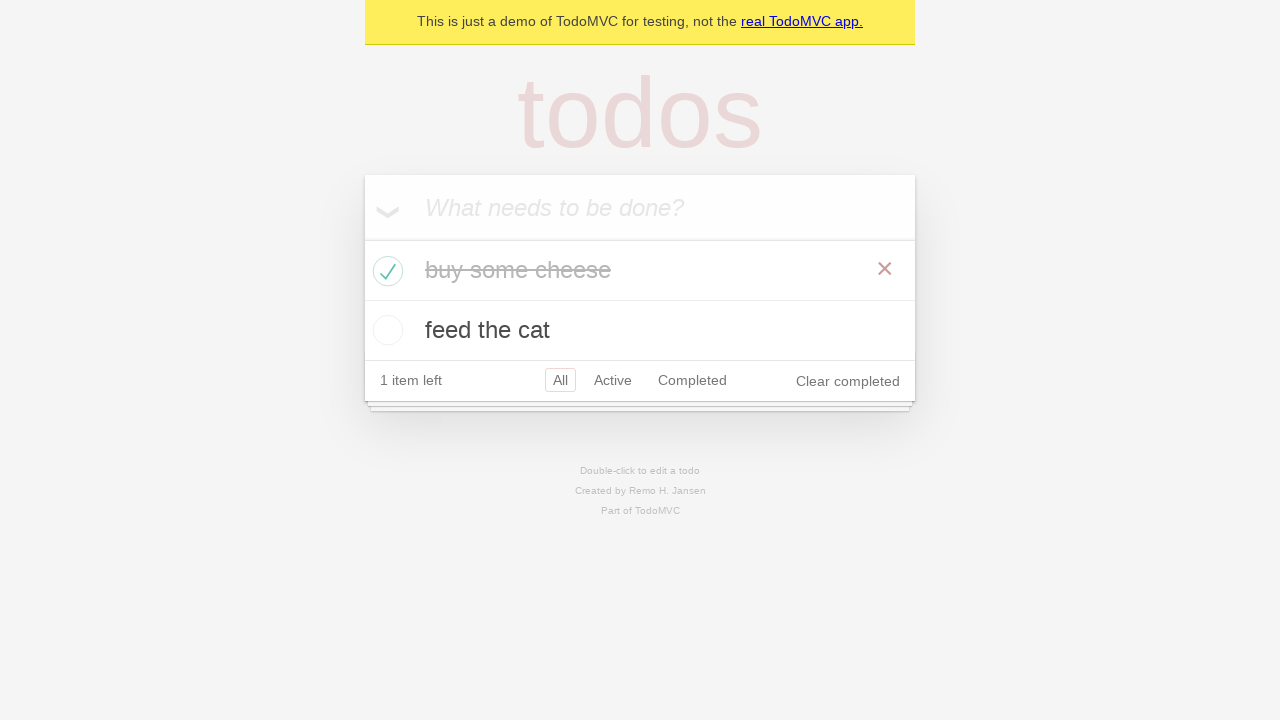

Checked checkbox for second todo item 'feed the cat' at (385, 330) on internal:testid=[data-testid="todo-item"s] >> nth=1 >> internal:role=checkbox
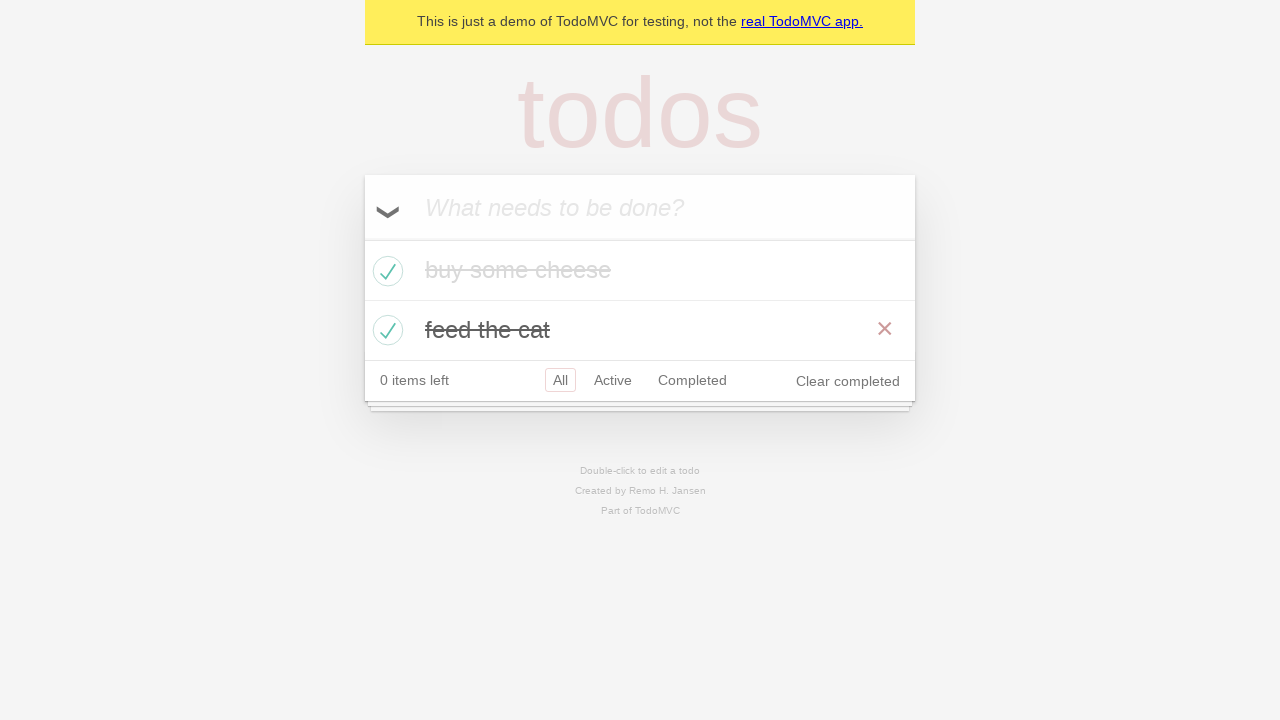

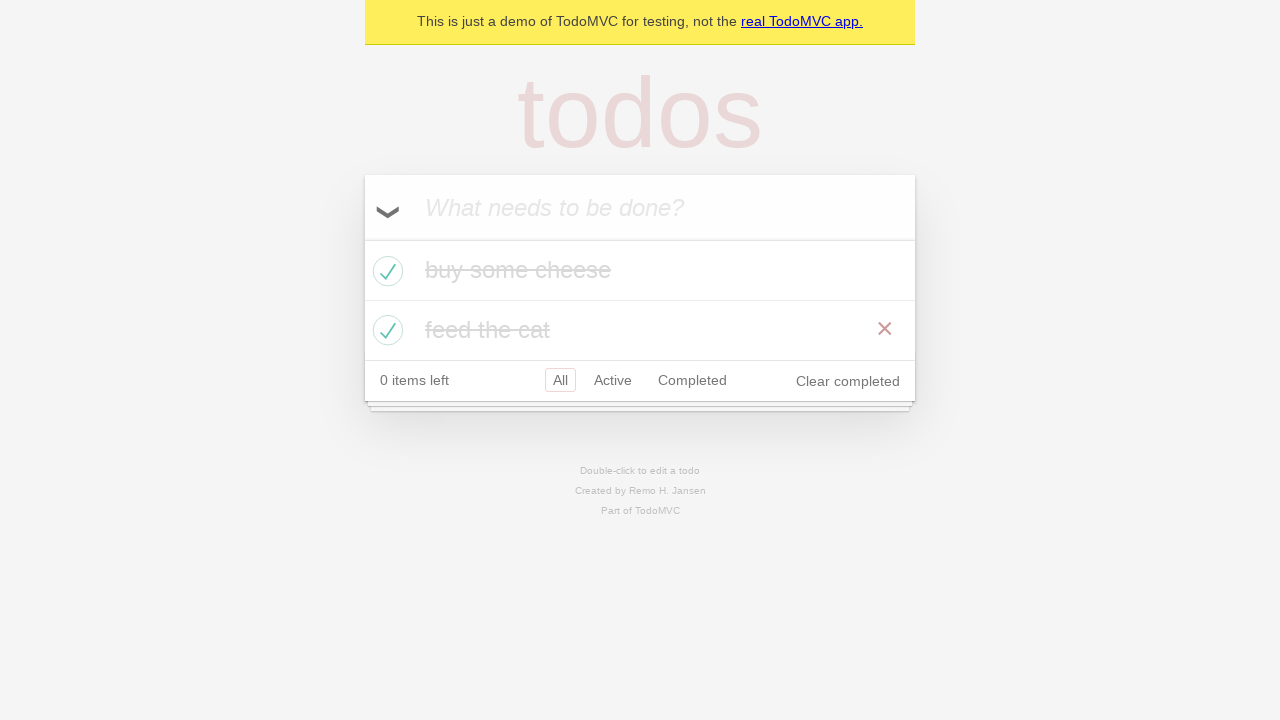